Tests Expedia homepage by clicking on the Flights tab and verifying the page title

Starting URL: https://www.expedia.com/

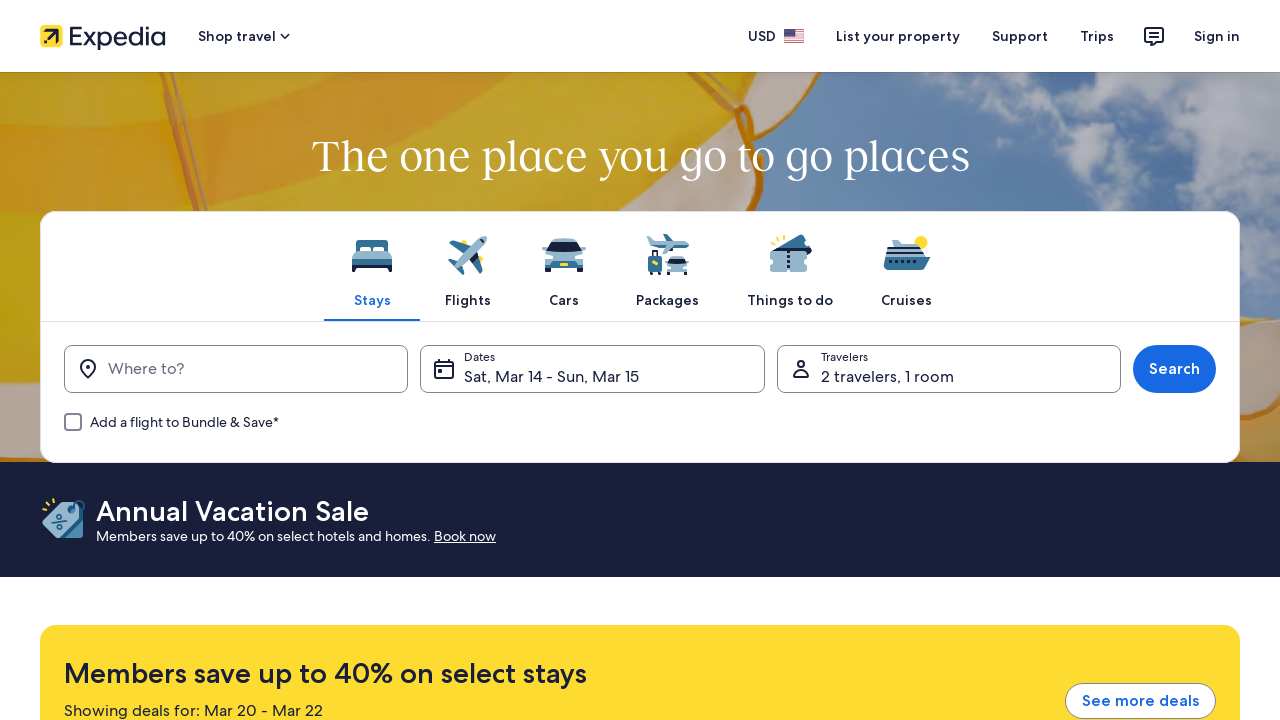

Clicked on the Flights tab at (468, 300) on xpath=//span[text()='Flights']
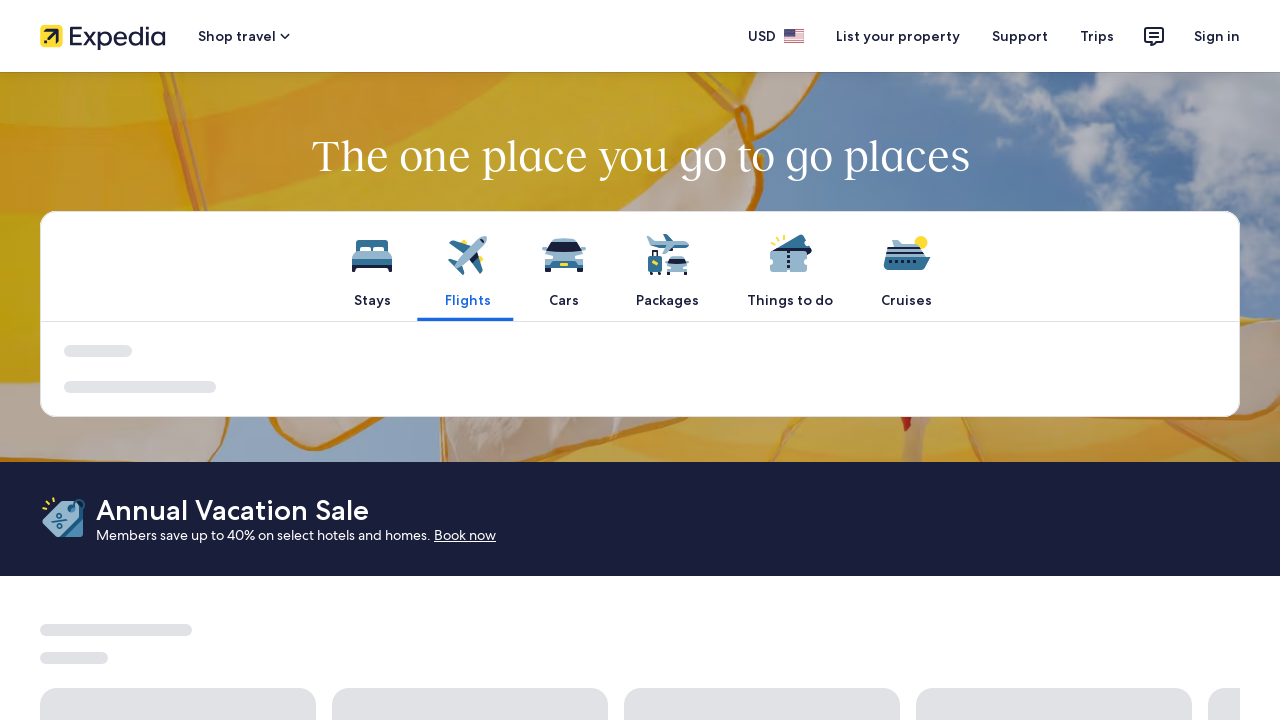

Waited for page to load with domcontentloaded state
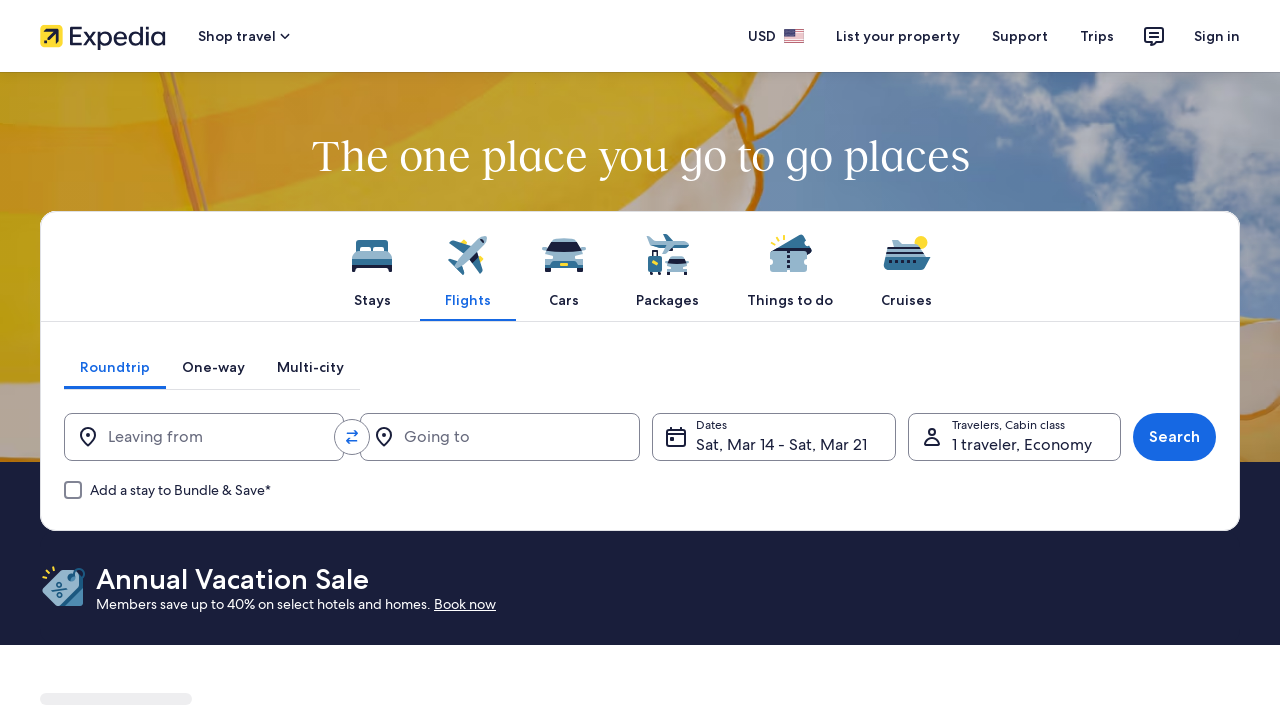

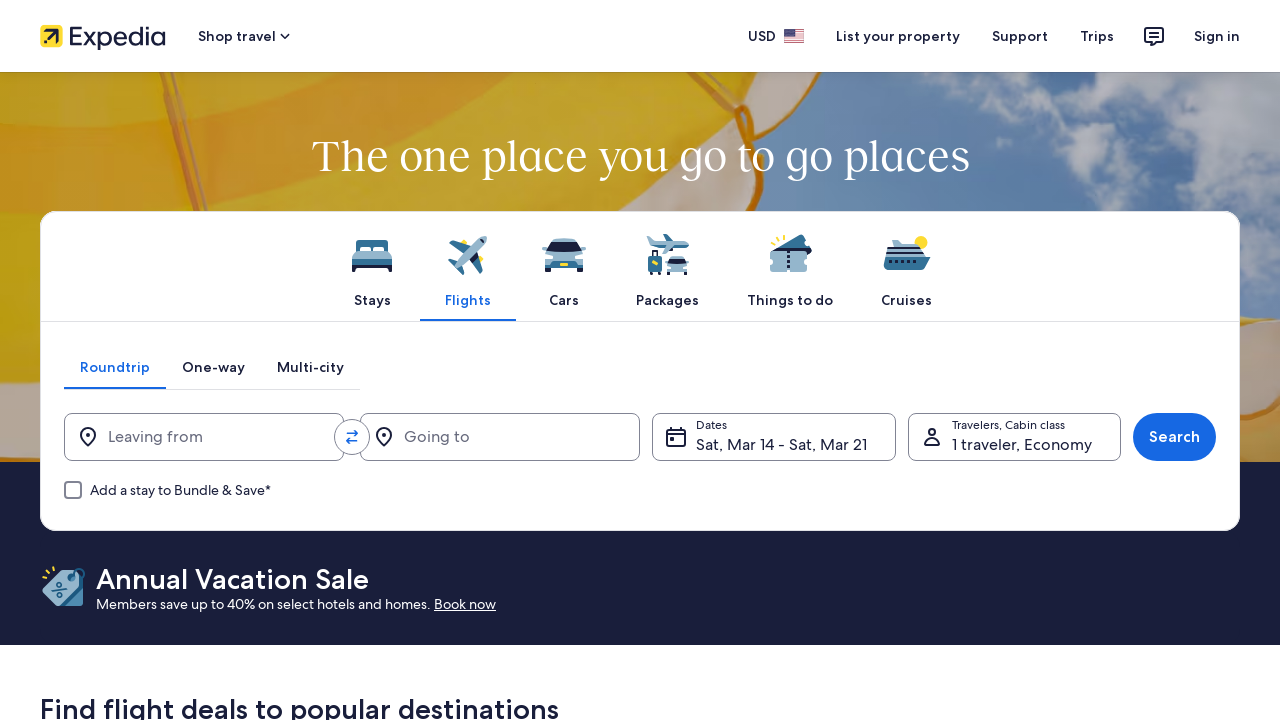